Navigates to the wp.pl Polish web portal homepage and verifies the page loads successfully

Starting URL: https://www.wp.pl/

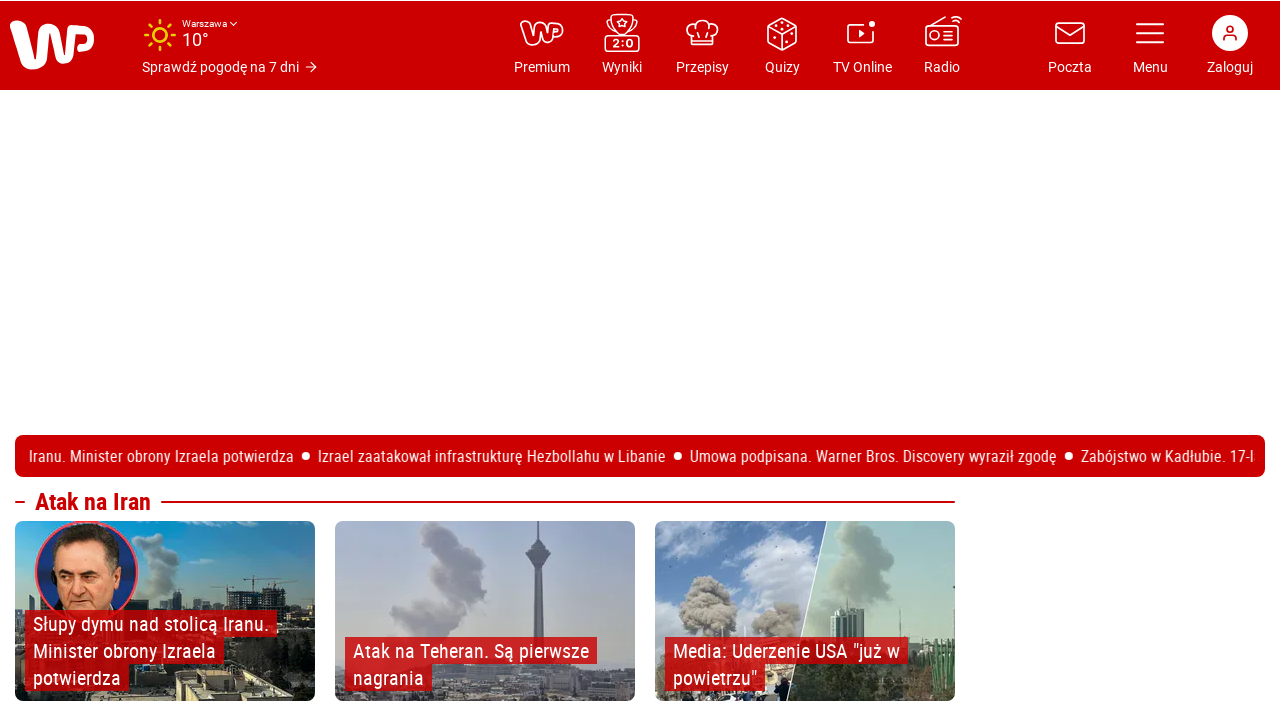

Waited for wp.pl homepage to reach domcontentloaded state
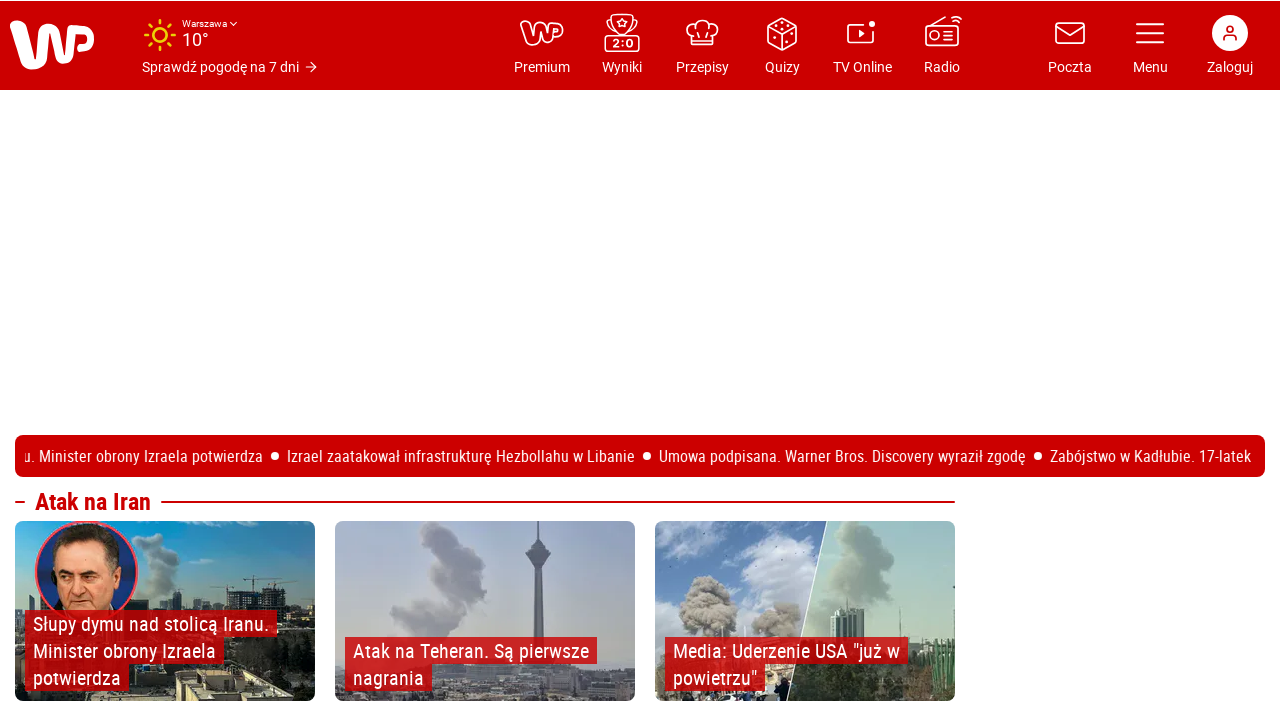

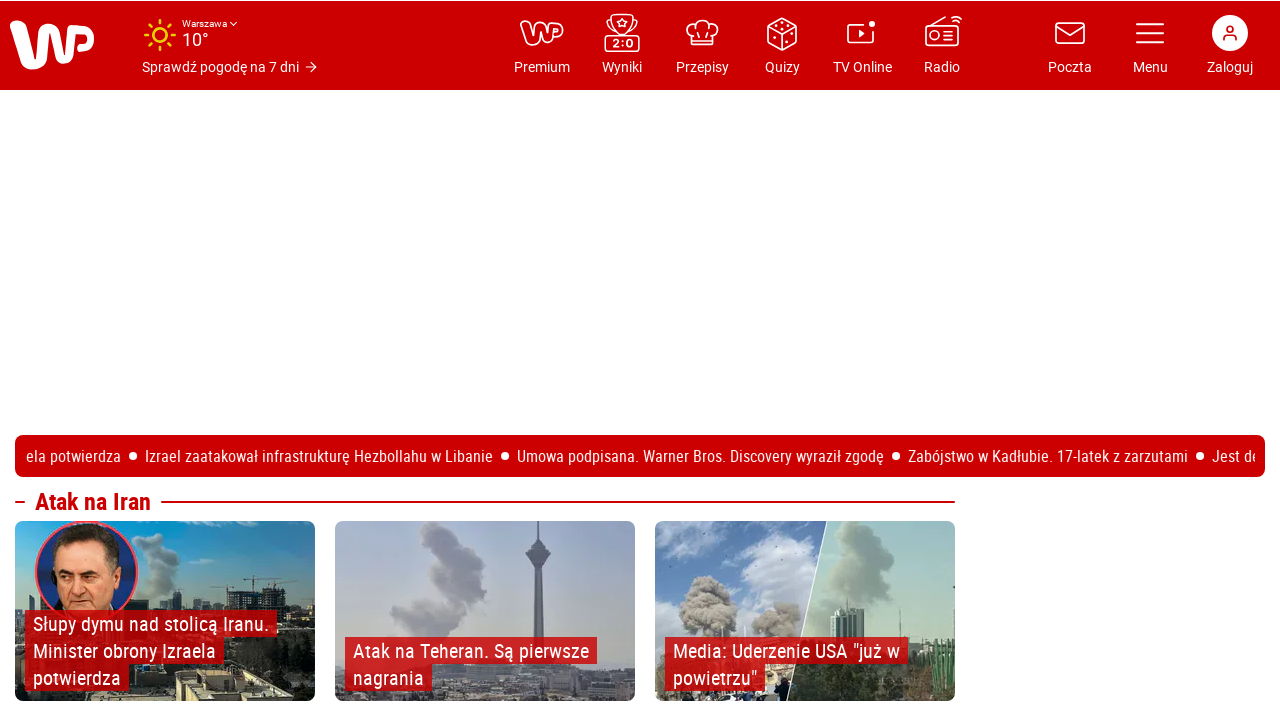